Tests the current address text box by entering a Russian address and verifying the output after submission

Starting URL: https://demoqa.com/text-box

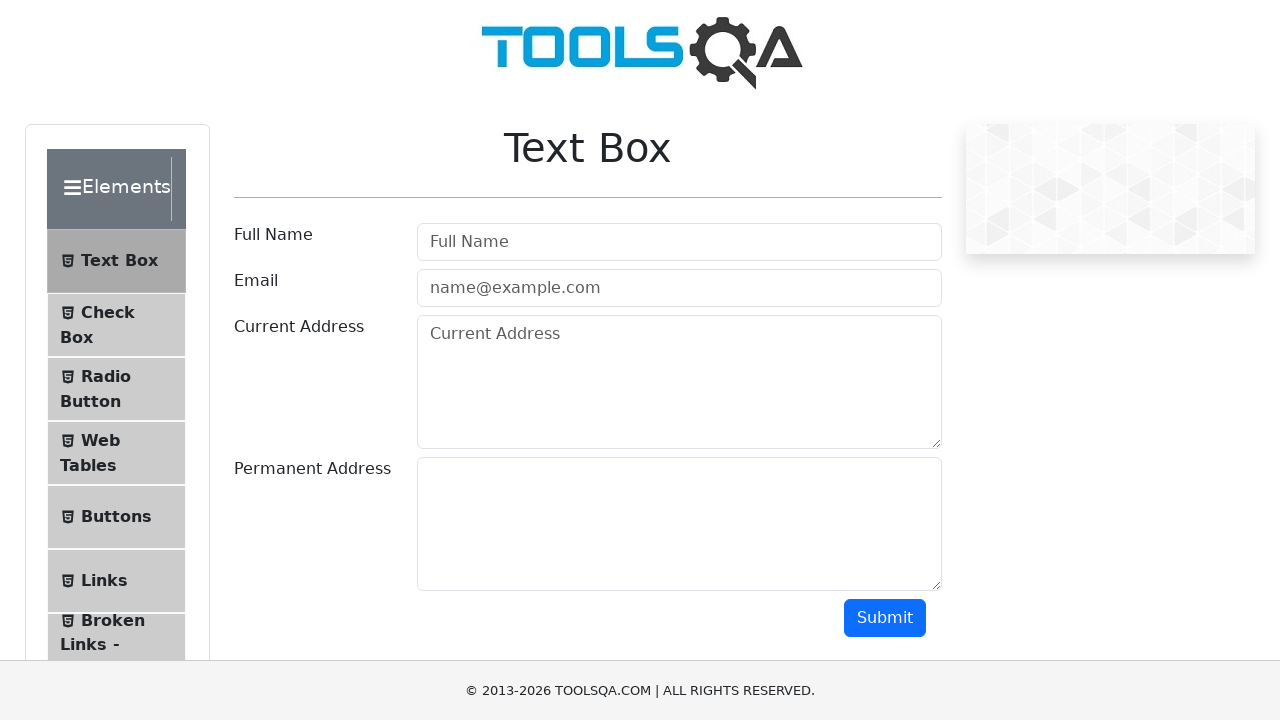

Filled current address text box with Russian address 'Краснодар, ул.Тихая, д.454' on textarea#currentAddress
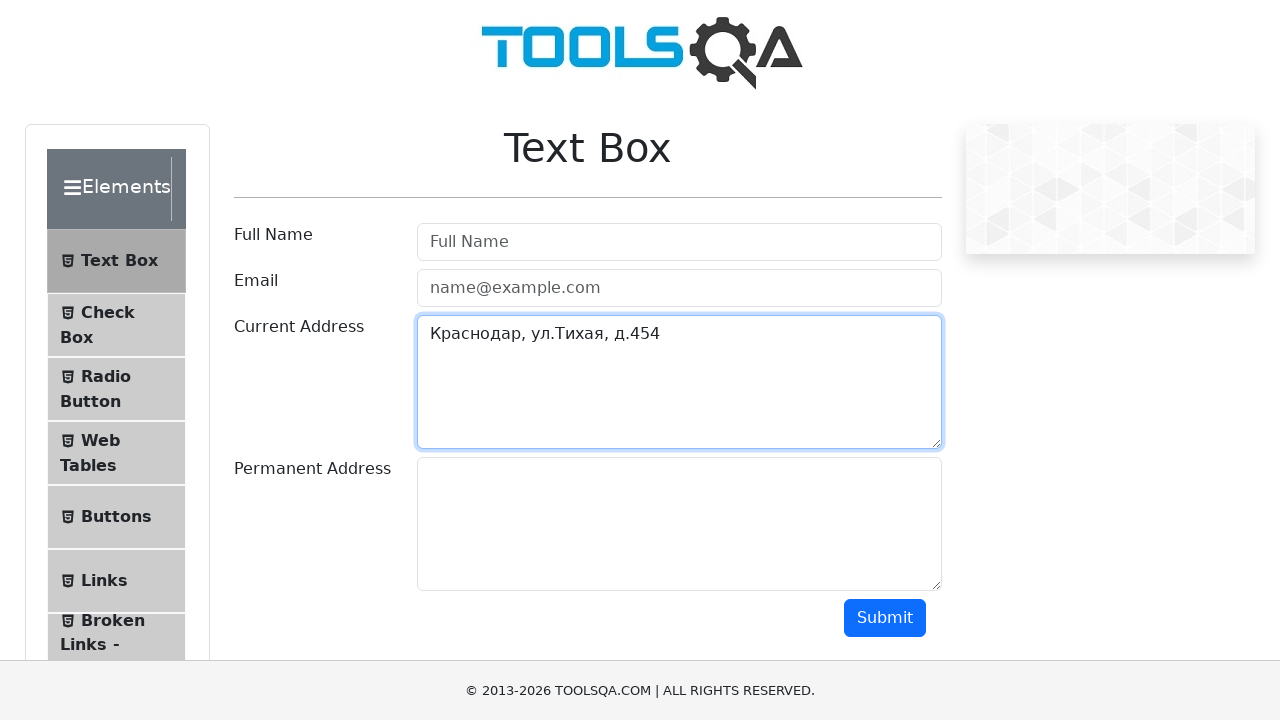

Clicked submit button to submit the form at (885, 618) on #submit
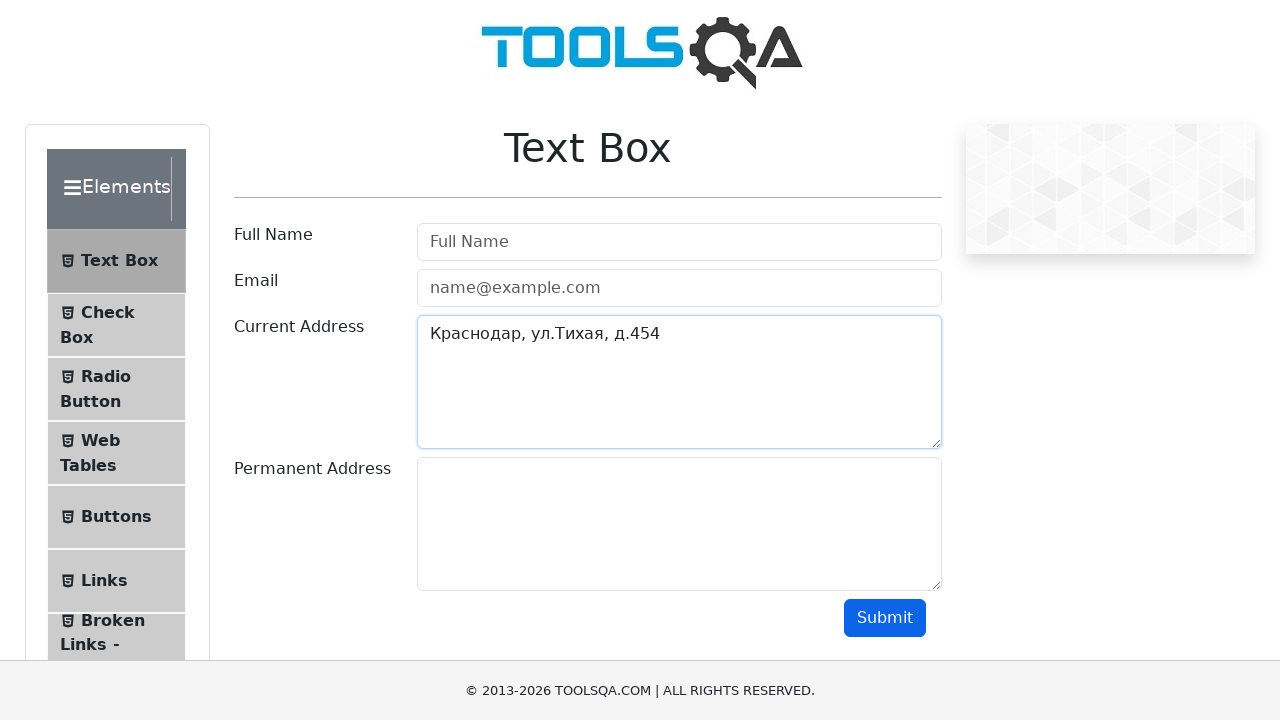

Current address output appeared after submission
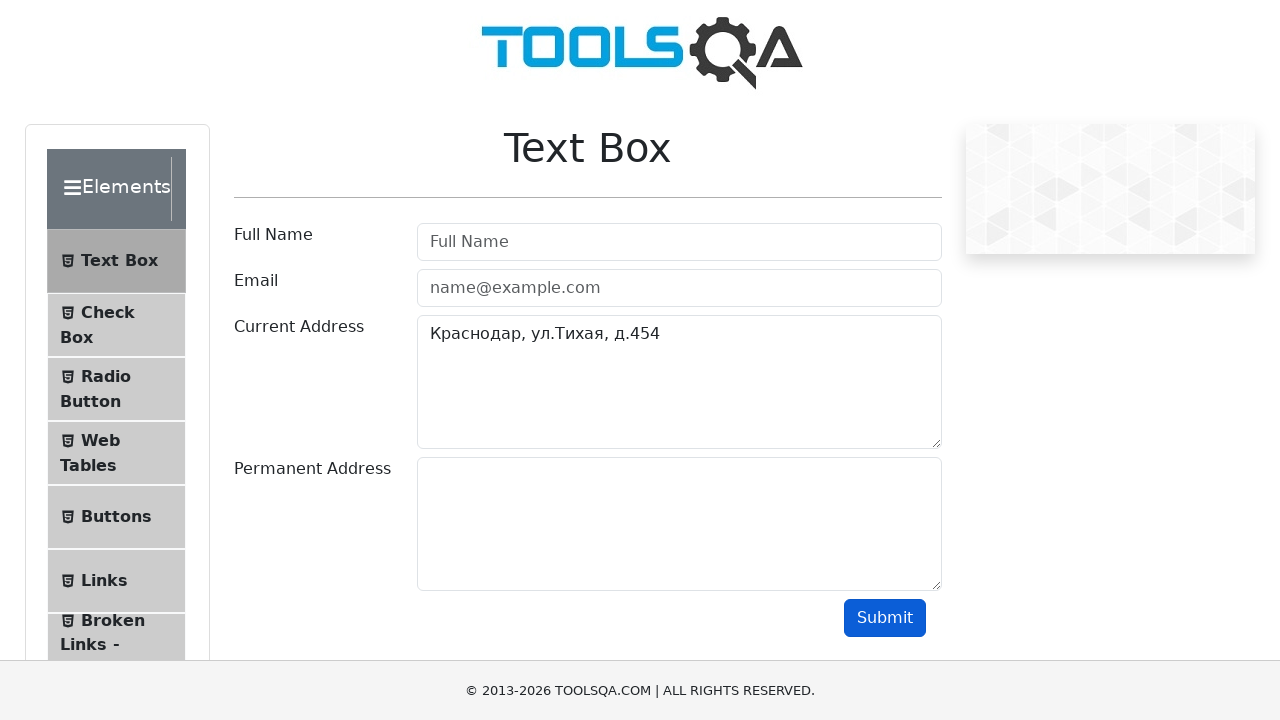

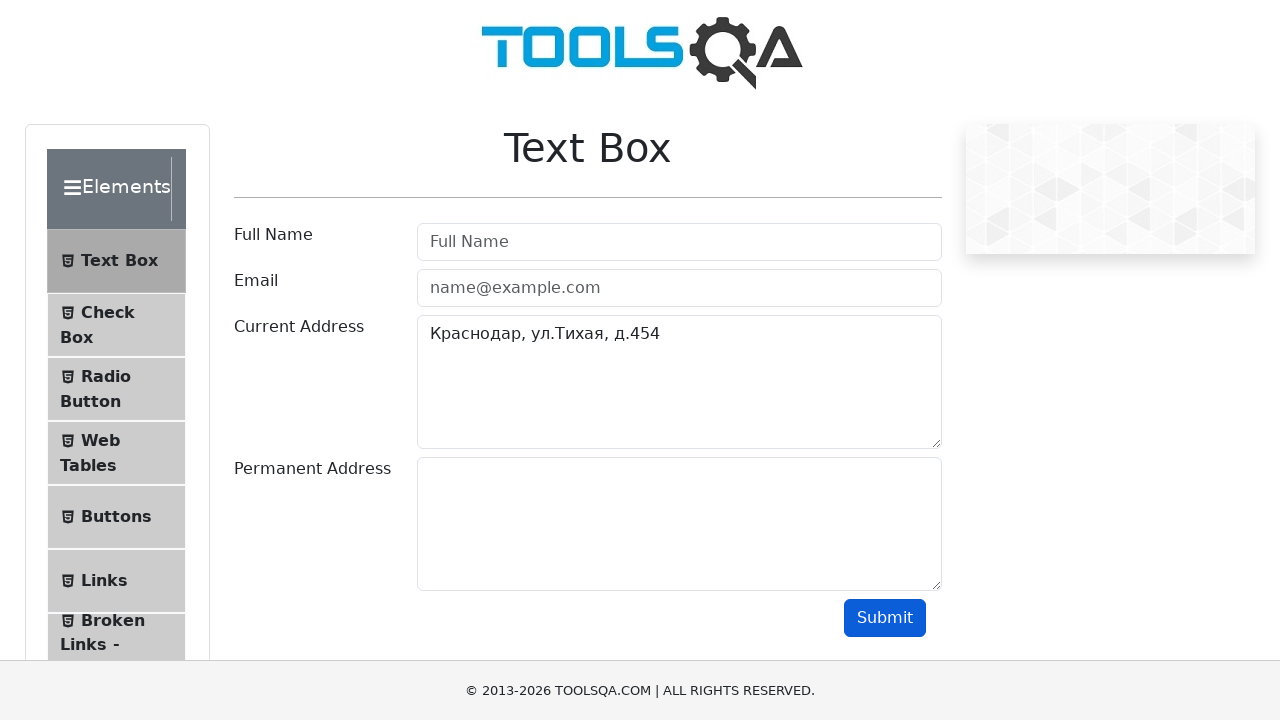